Navigates to anhtester.com homepage and clicks on the "Website Testing" section

Starting URL: https://anhtester.com

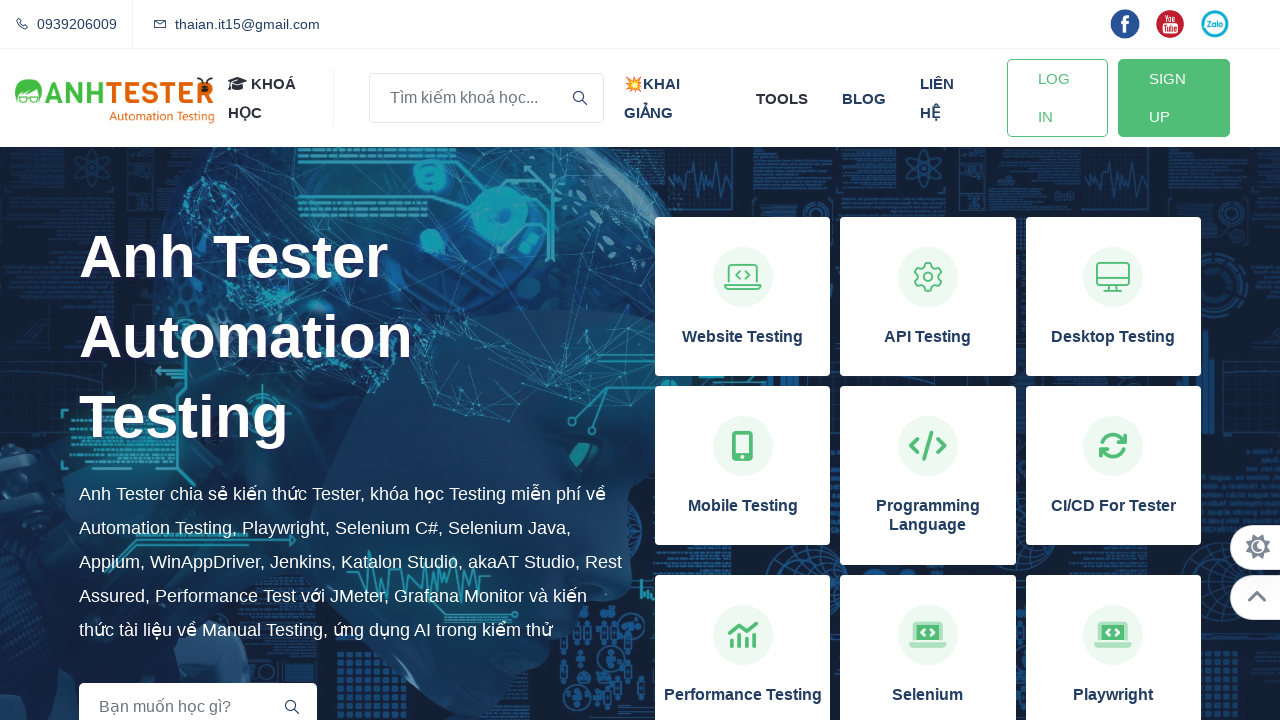

Navigated to anhtester.com homepage
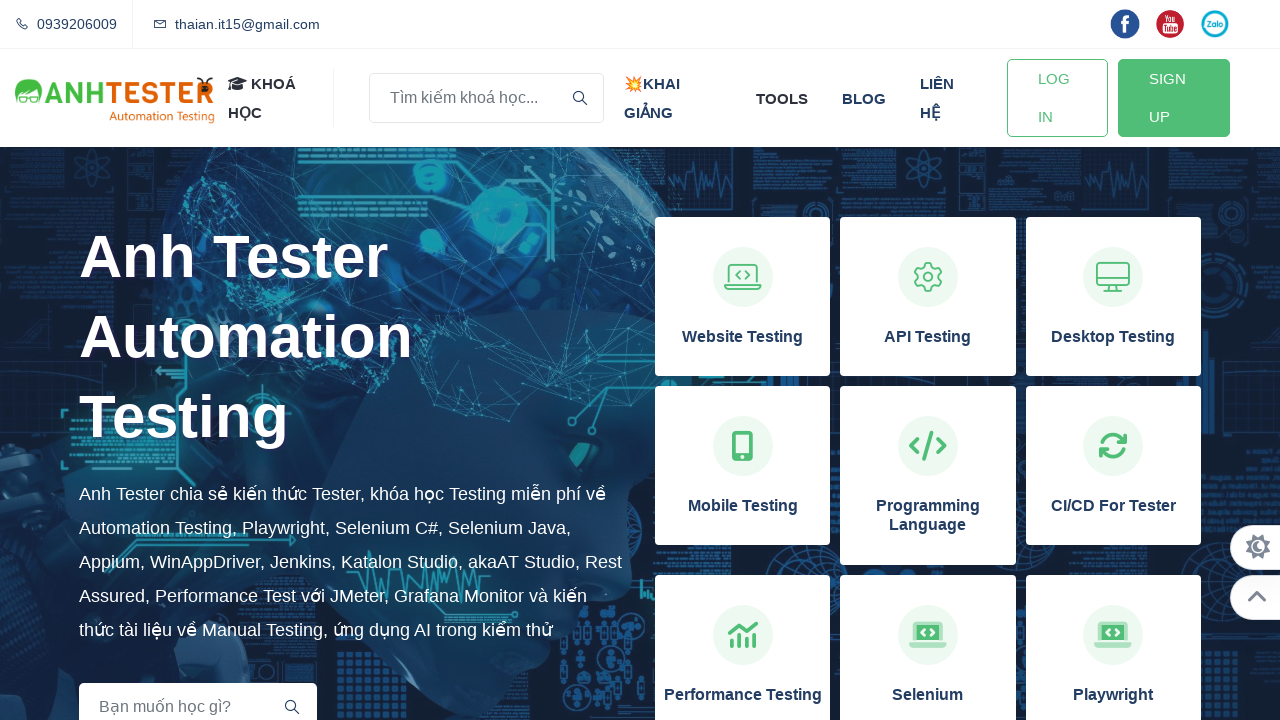

Clicked on the Website Testing section at (743, 337) on xpath=//h3[normalize-space()='Website Testing']
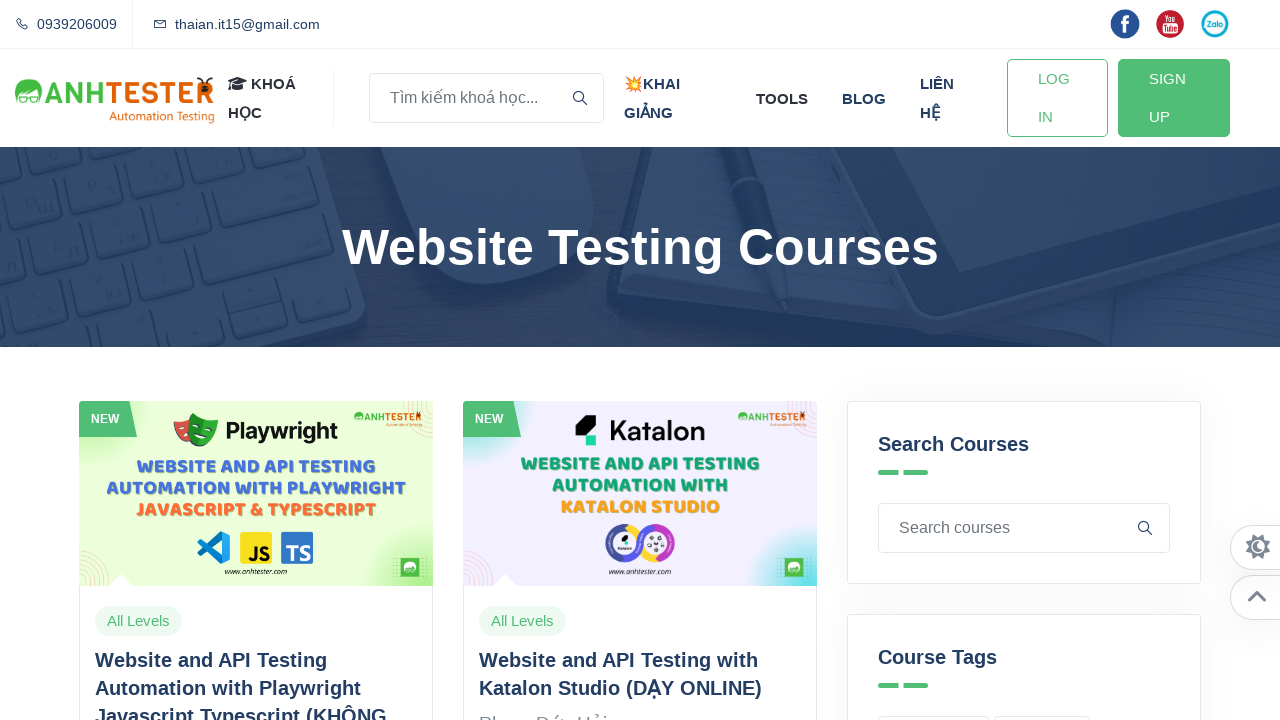

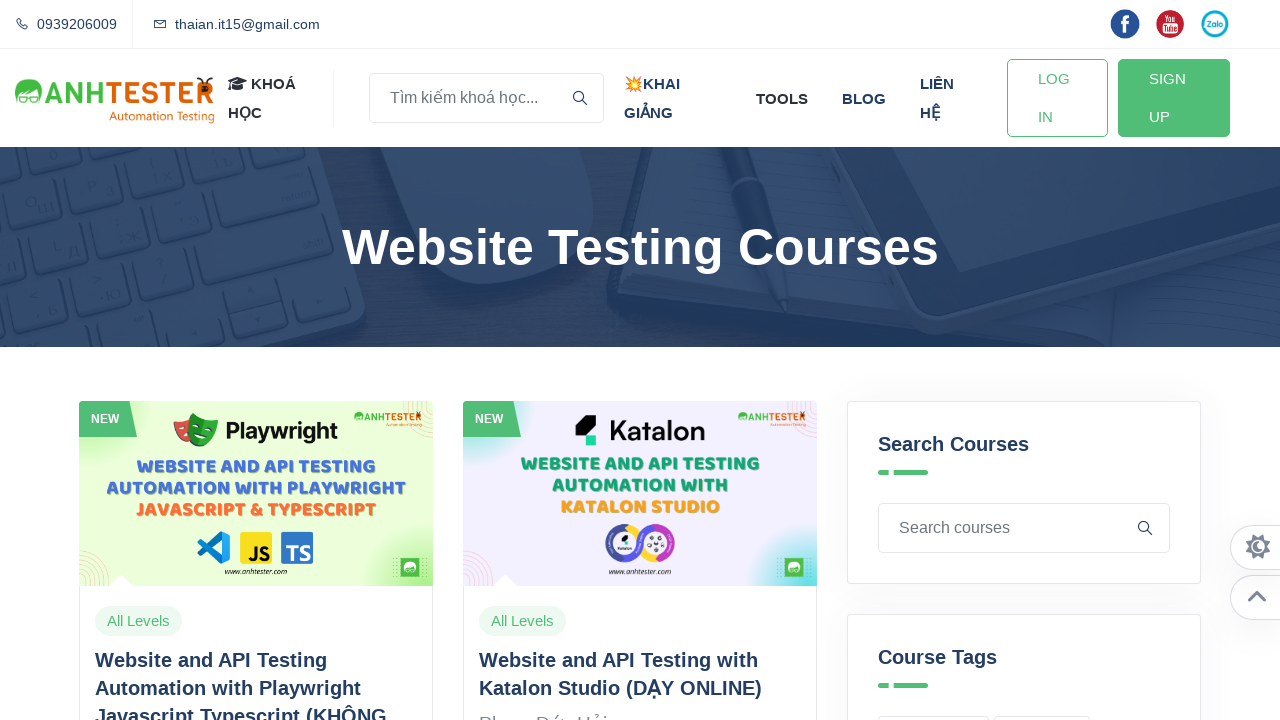